Tests finding a link by calculated text, clicking it, then filling out a form with personal information (first name, last name, city, country) and submitting it.

Starting URL: http://suninjuly.github.io/find_link_text

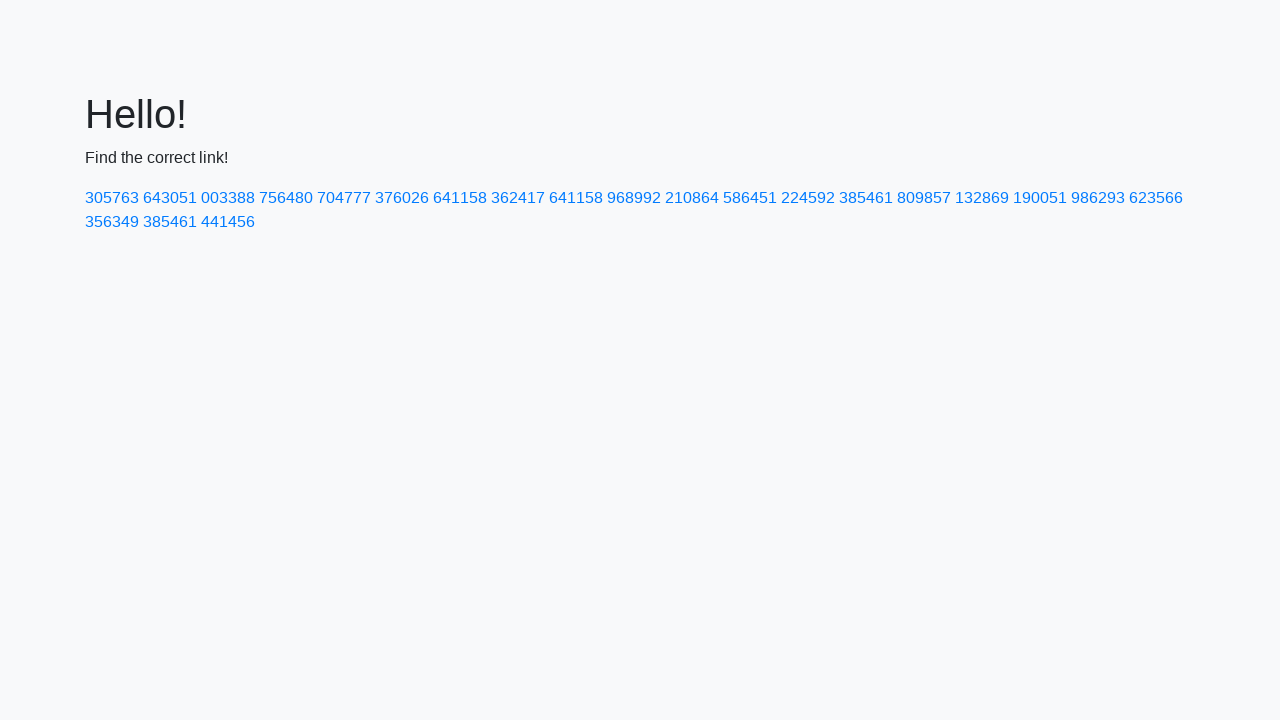

Clicked link with calculated text '224592' at (808, 198) on a:text-is('224592')
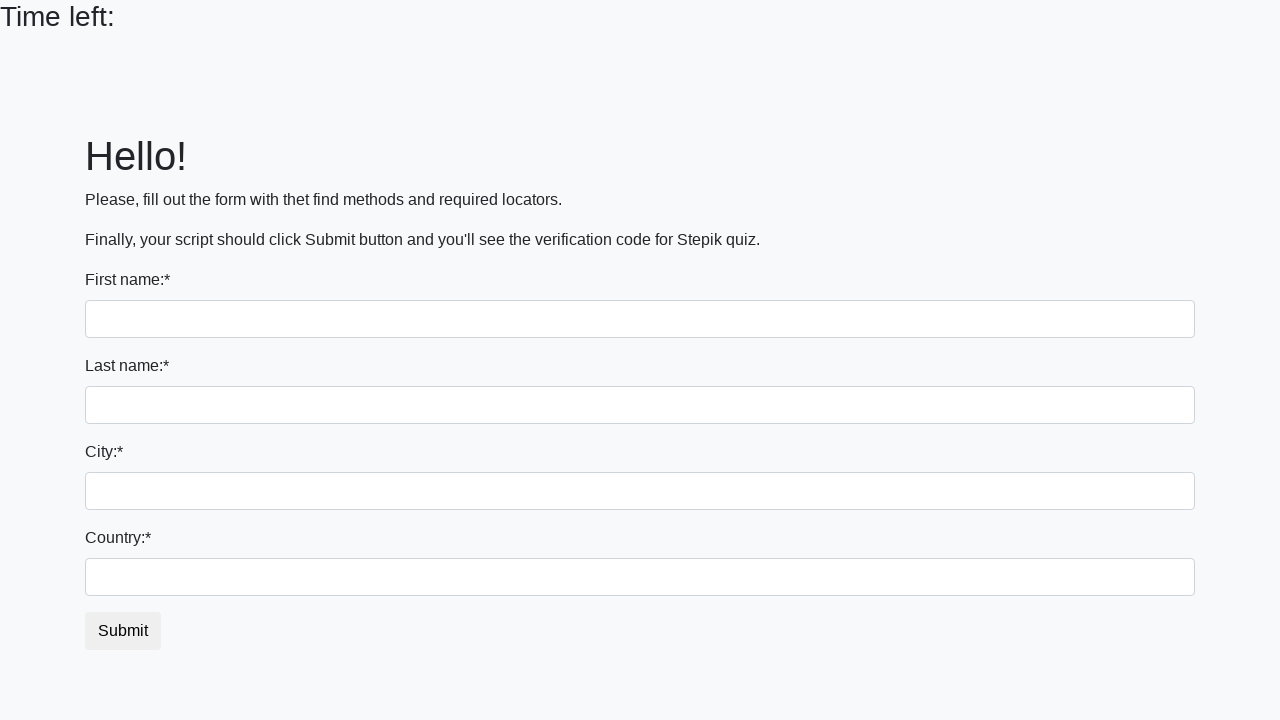

Filled first name field with 'Ivan' on input:first-of-type
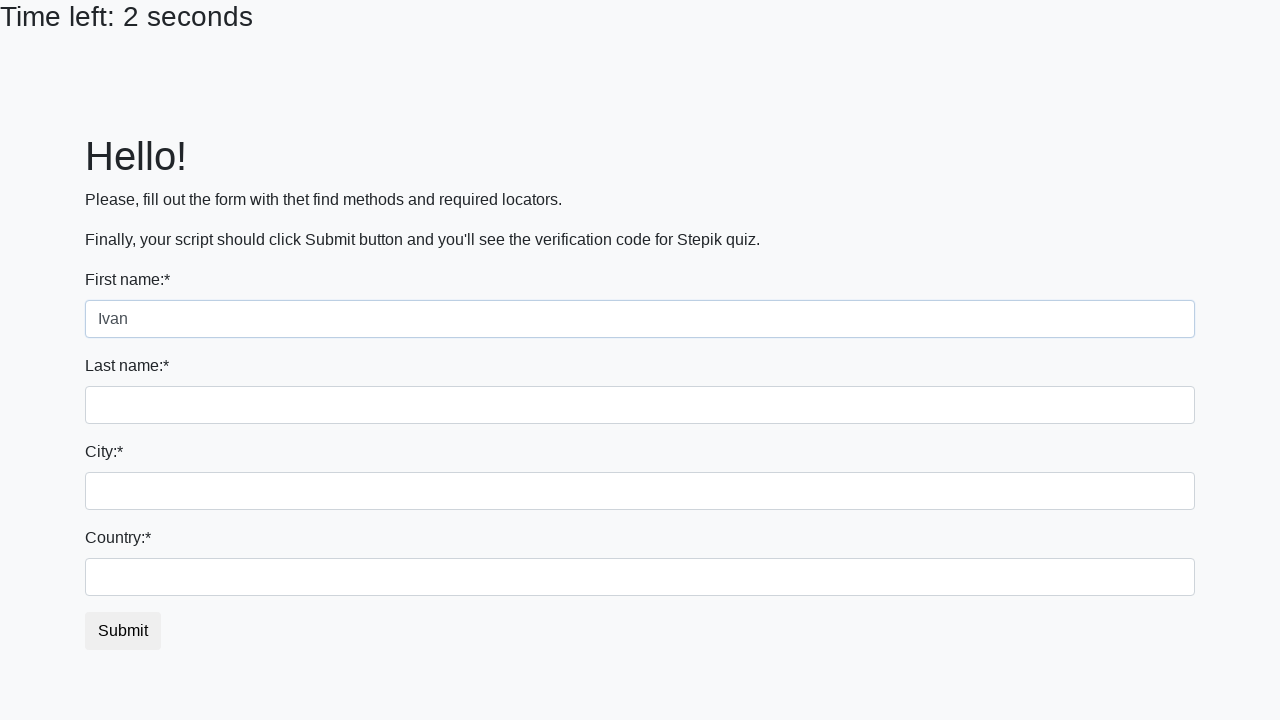

Filled last name field with 'Petrov' on input[name='last_name']
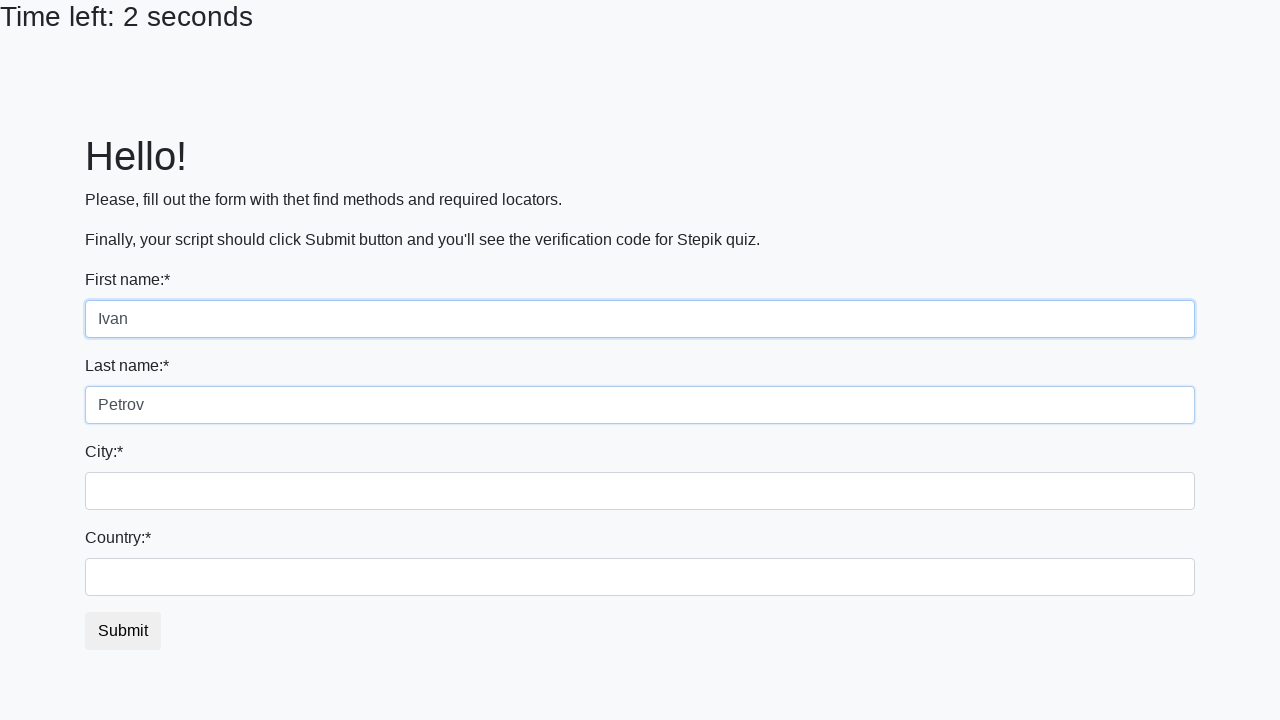

Filled city field with 'Smolensk' on .form-control.city
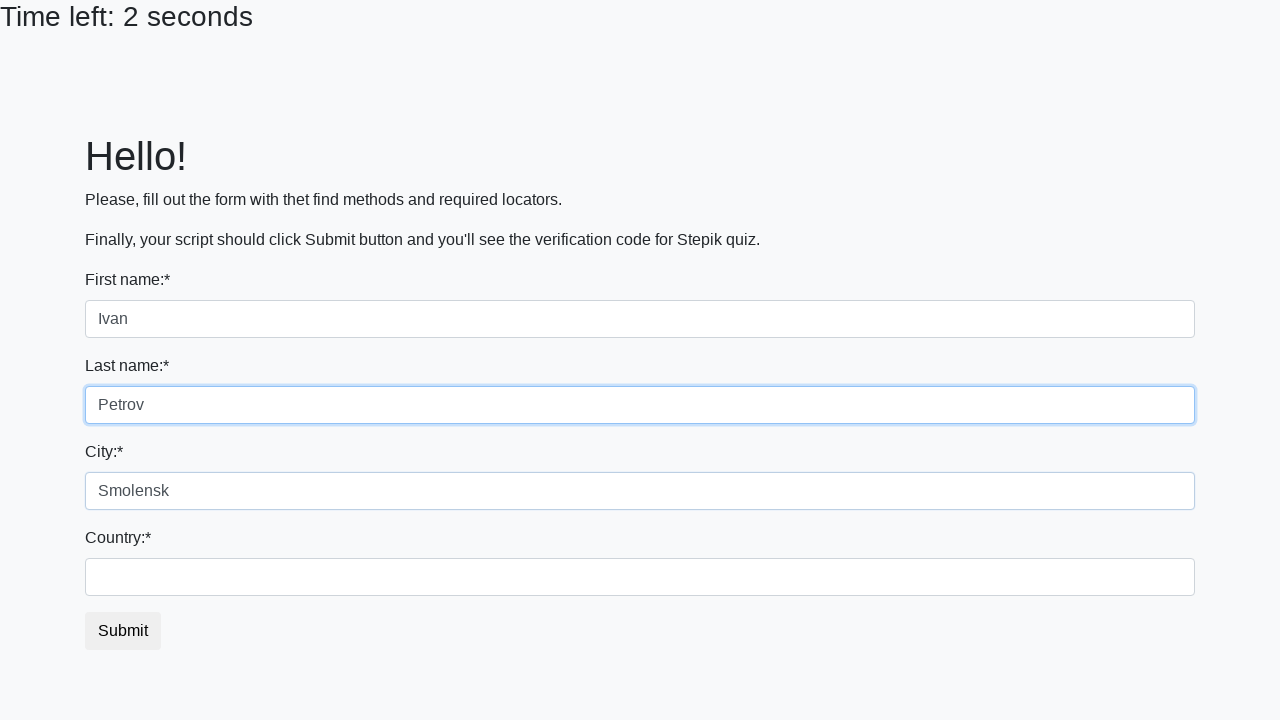

Filled country field with 'Russia' on #country
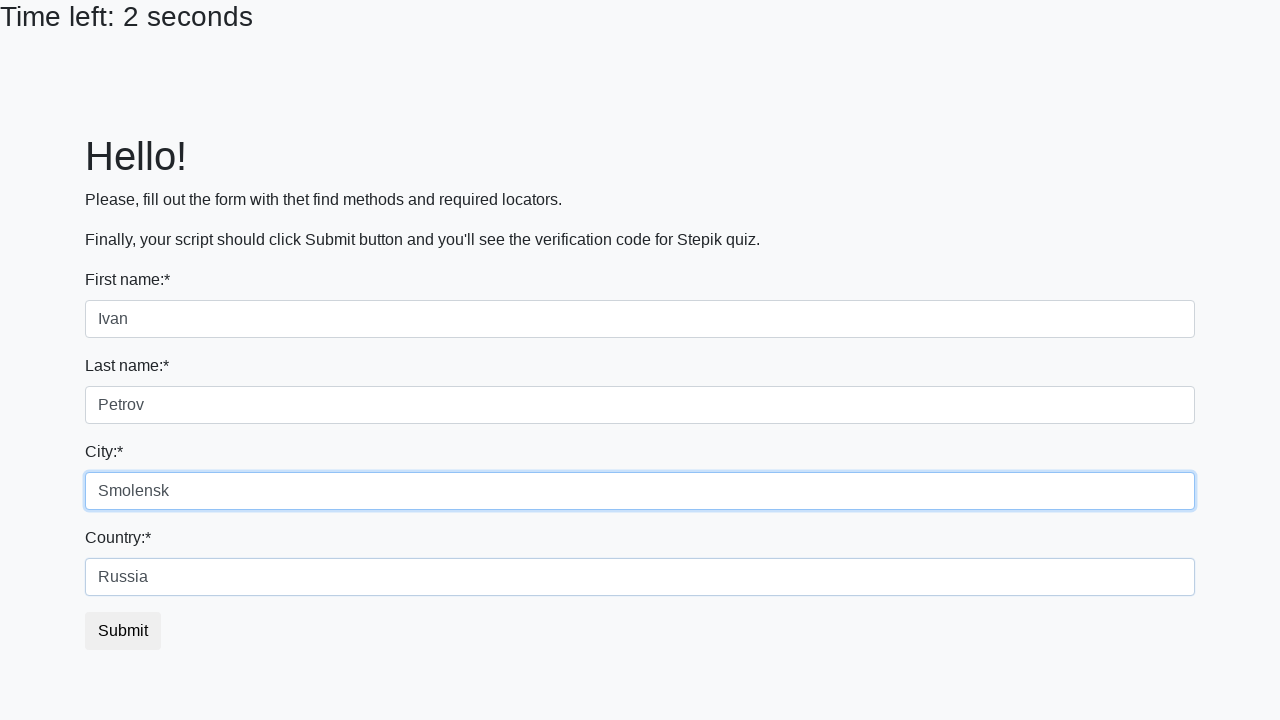

Clicked submit button to submit form at (123, 631) on button.btn
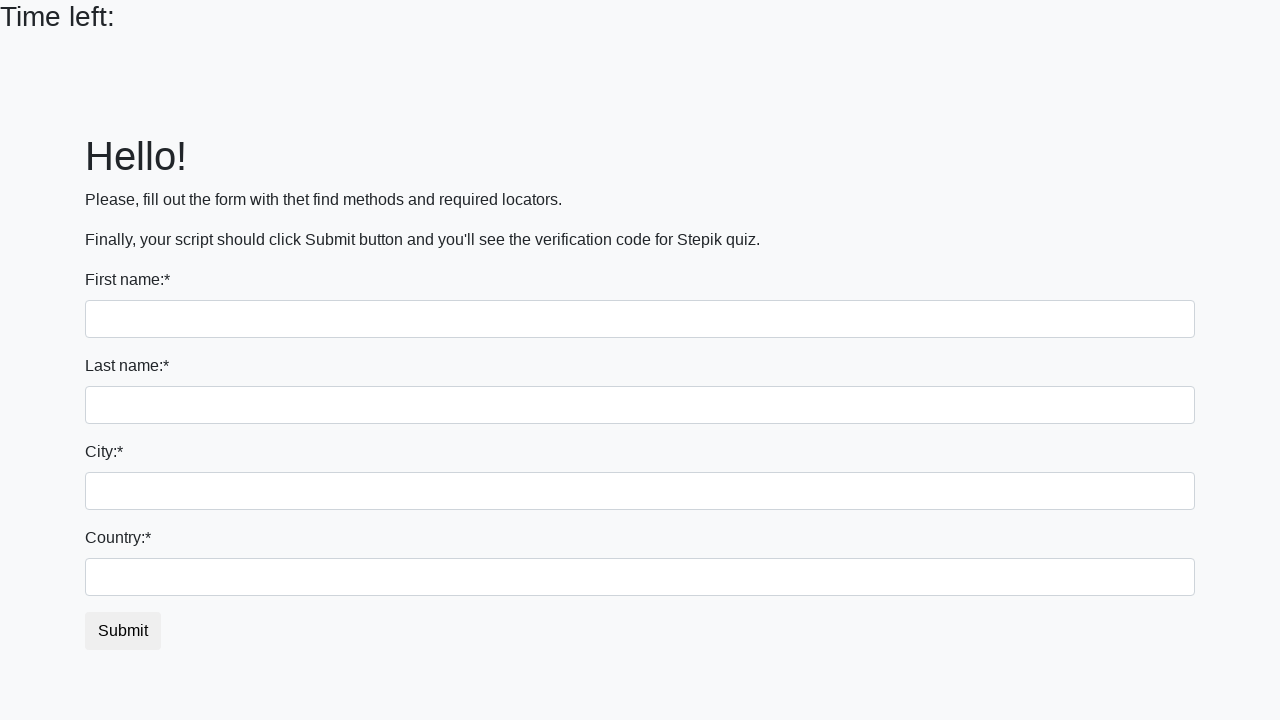

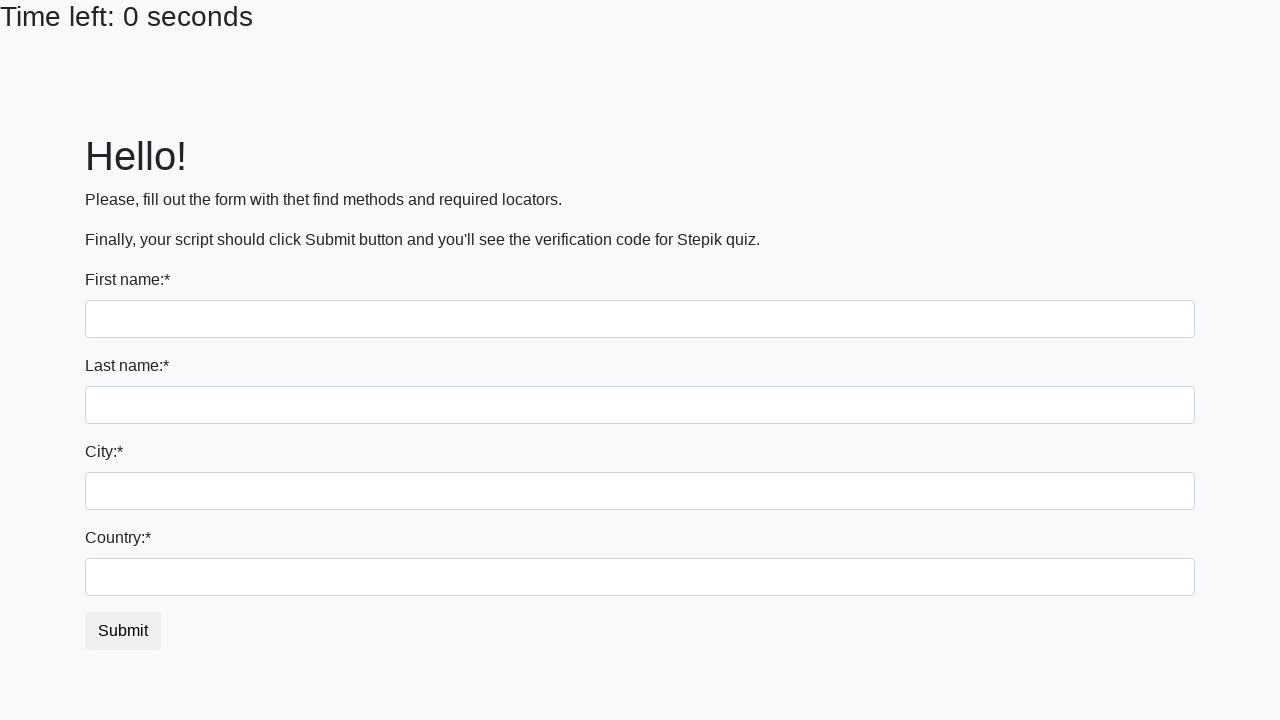